Tests opting out of A/B tests by adding an opt-out cookie before visiting the A/B test page, then navigating to verify the opt-out is in effect

Starting URL: http://the-internet.herokuapp.com

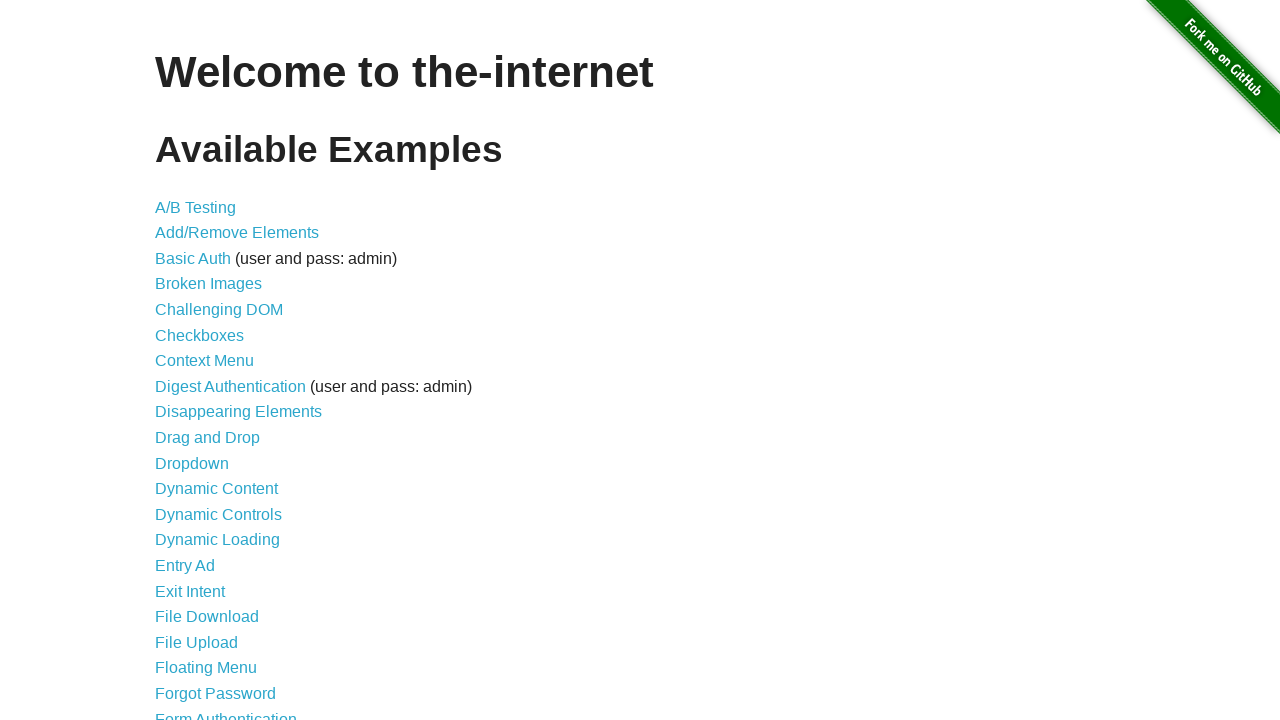

Added optimizelyOptOut cookie to context
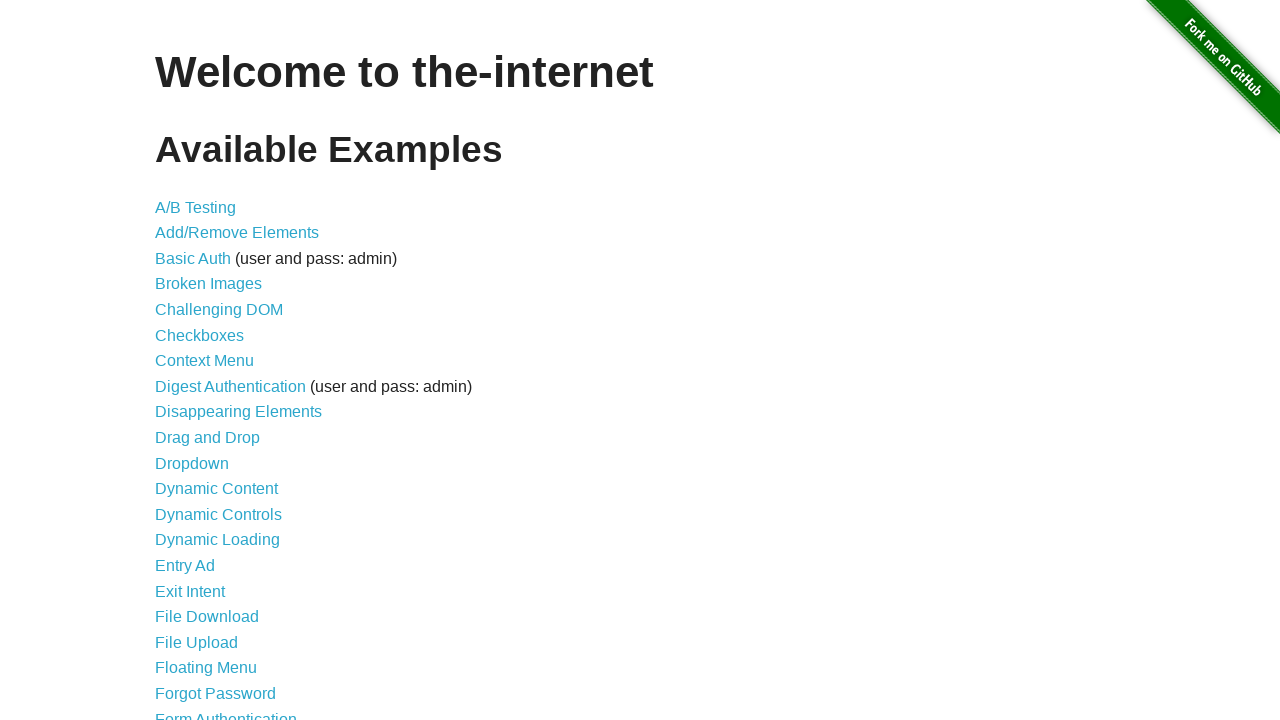

Navigated to A/B test page
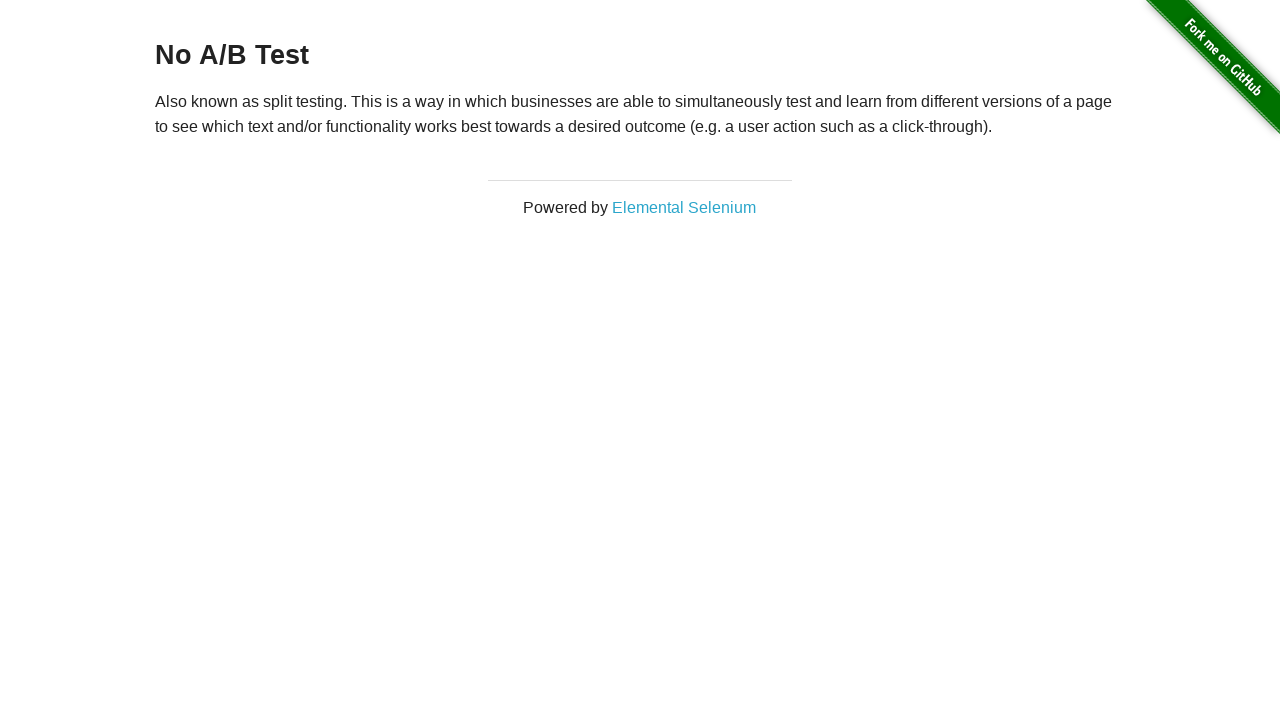

Located h3 heading element
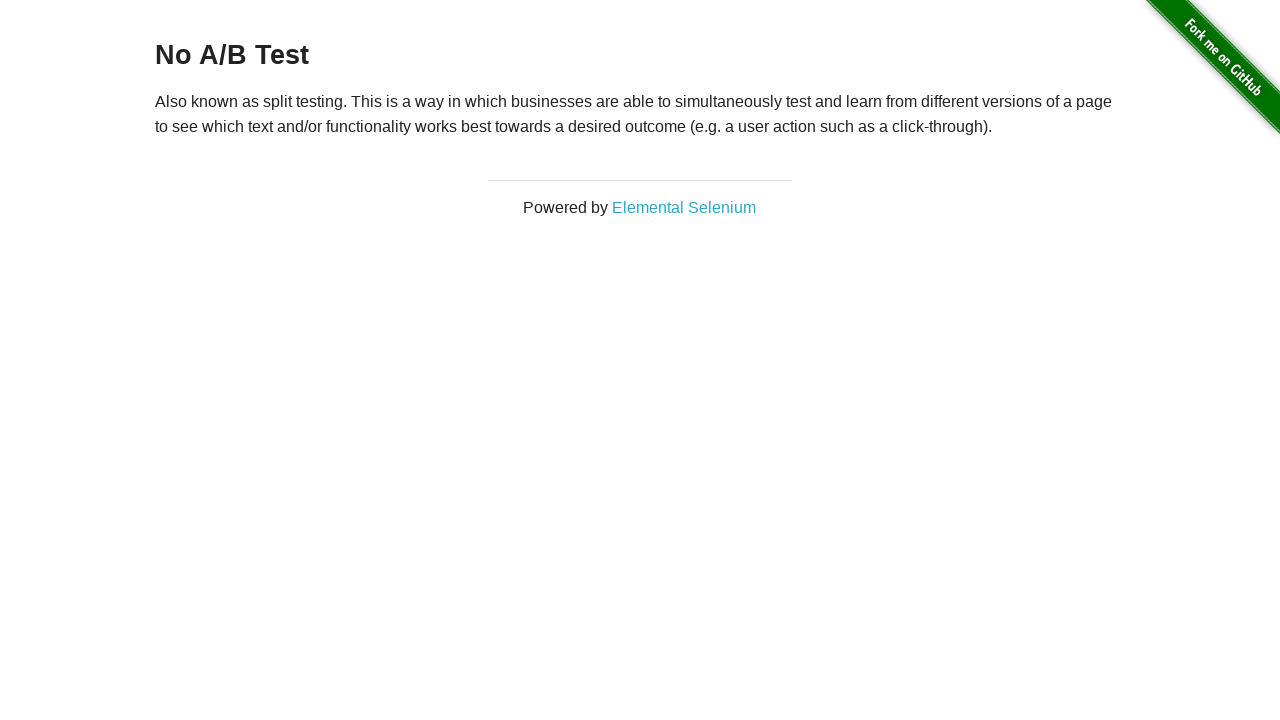

Heading element is ready
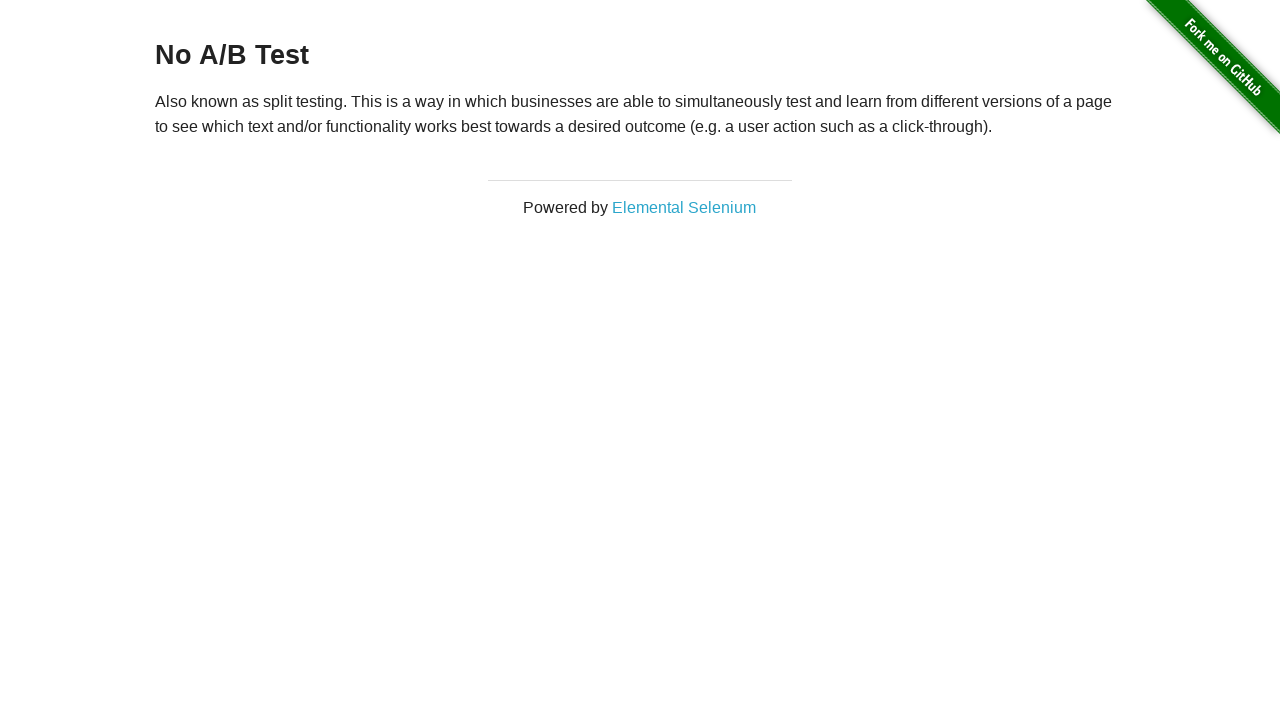

Retrieved heading text: 'No A/B Test'
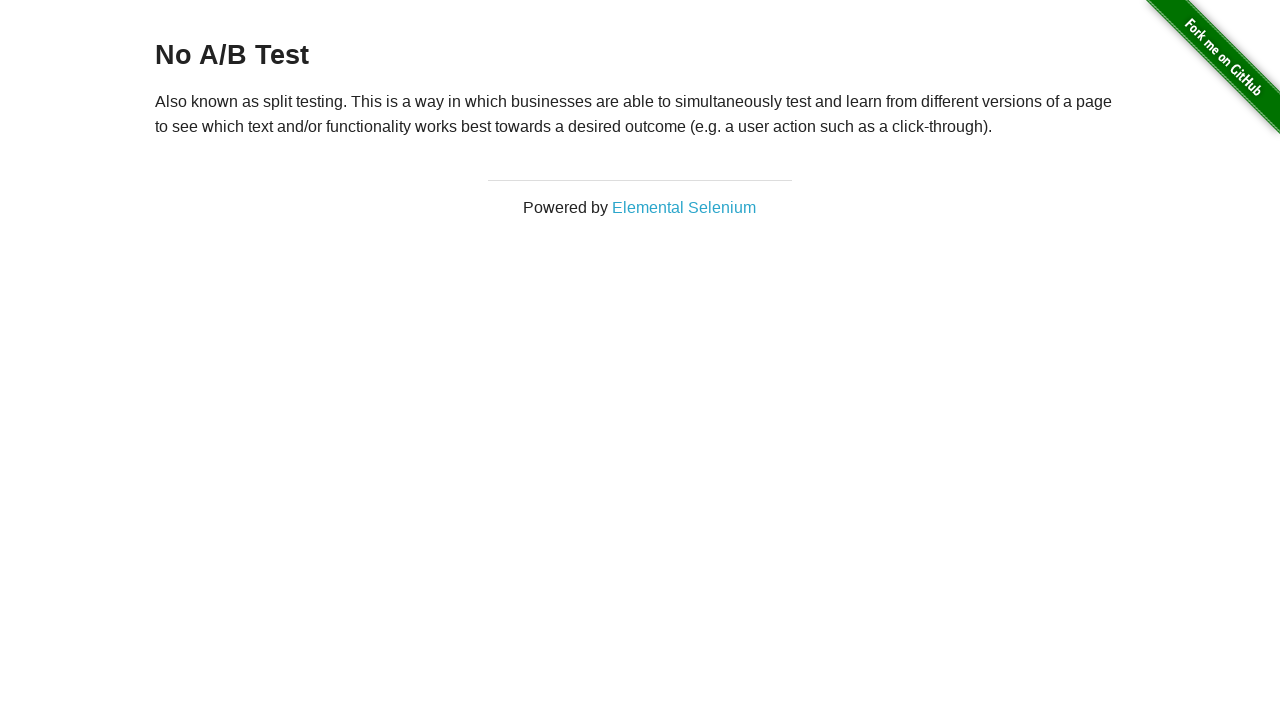

Verified heading starts with 'No A/B Test' - opt-out is in effect
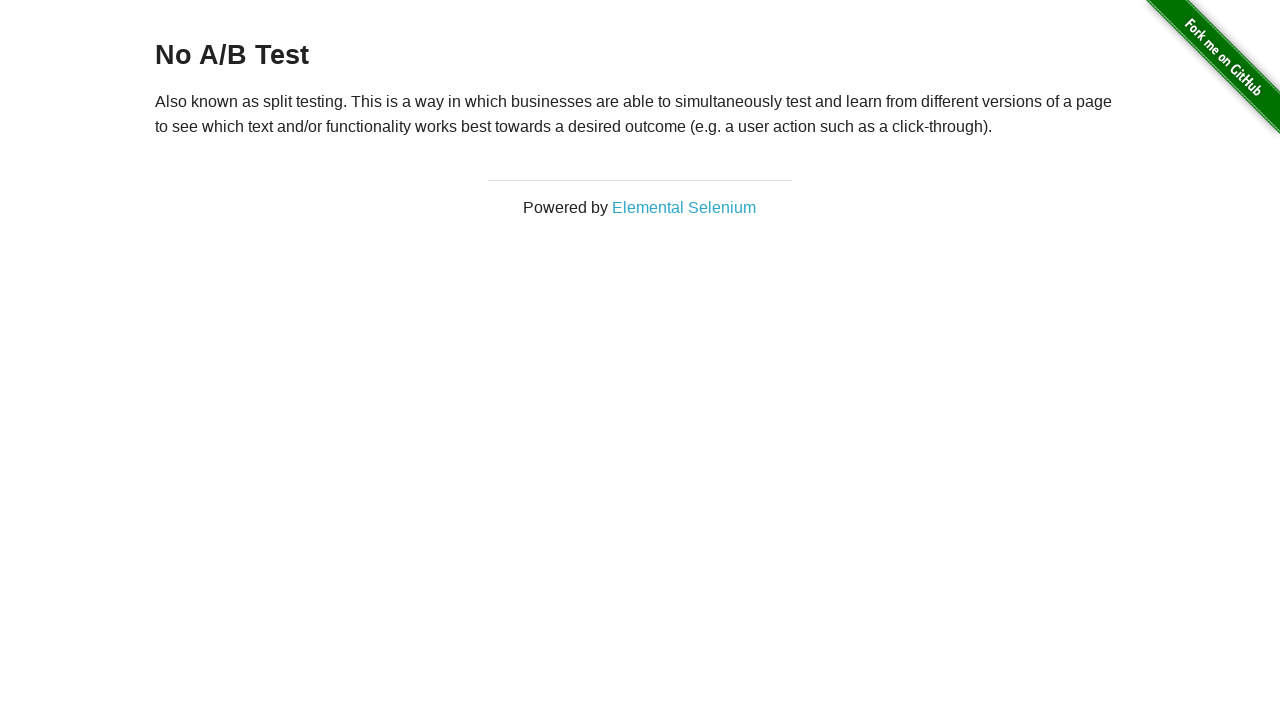

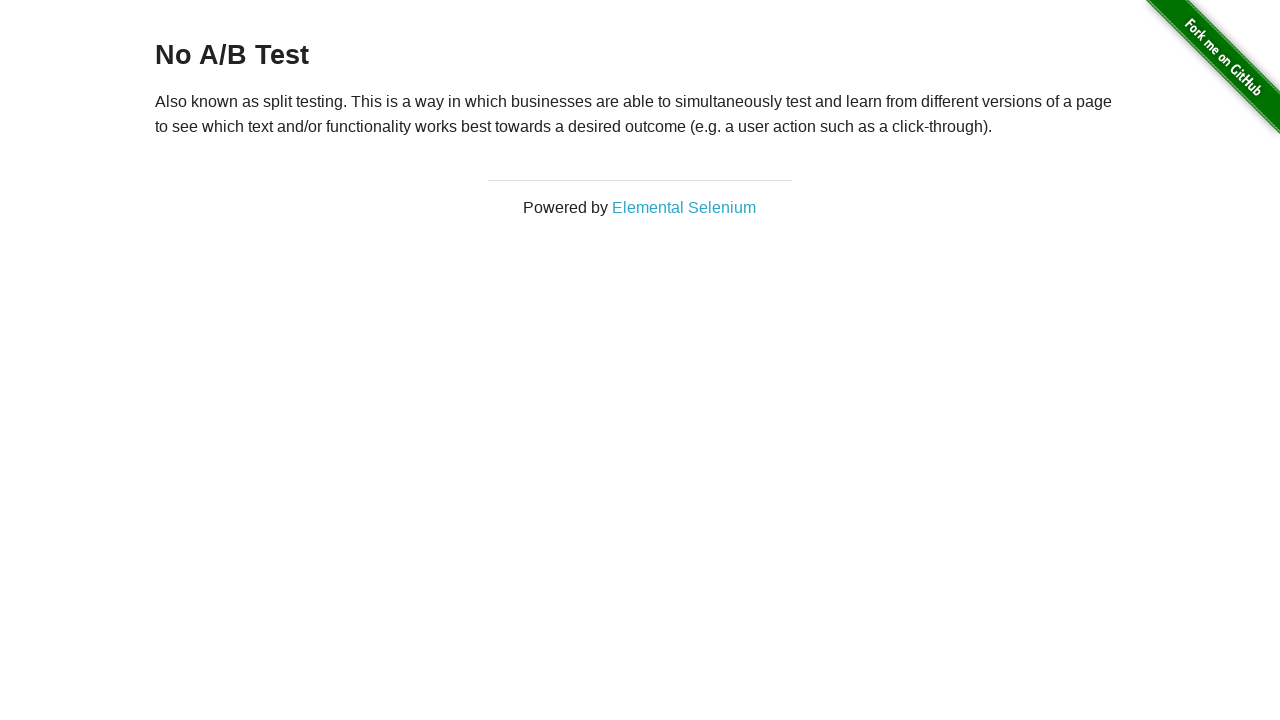